Tests tooltip functionality by hovering over an age input field and verifying the tooltip text appears with the expected message.

Starting URL: https://automationfc.github.io/jquery-tooltip/

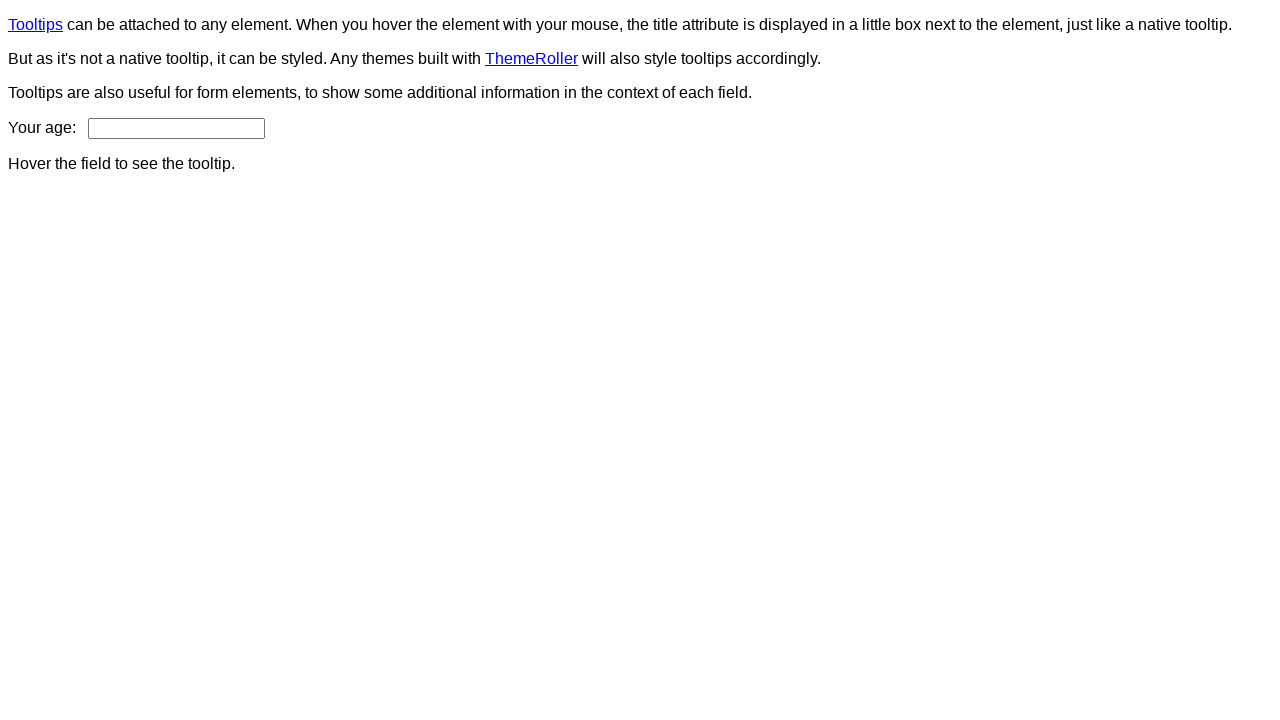

Hovered over age input field to trigger tooltip at (176, 128) on input#age
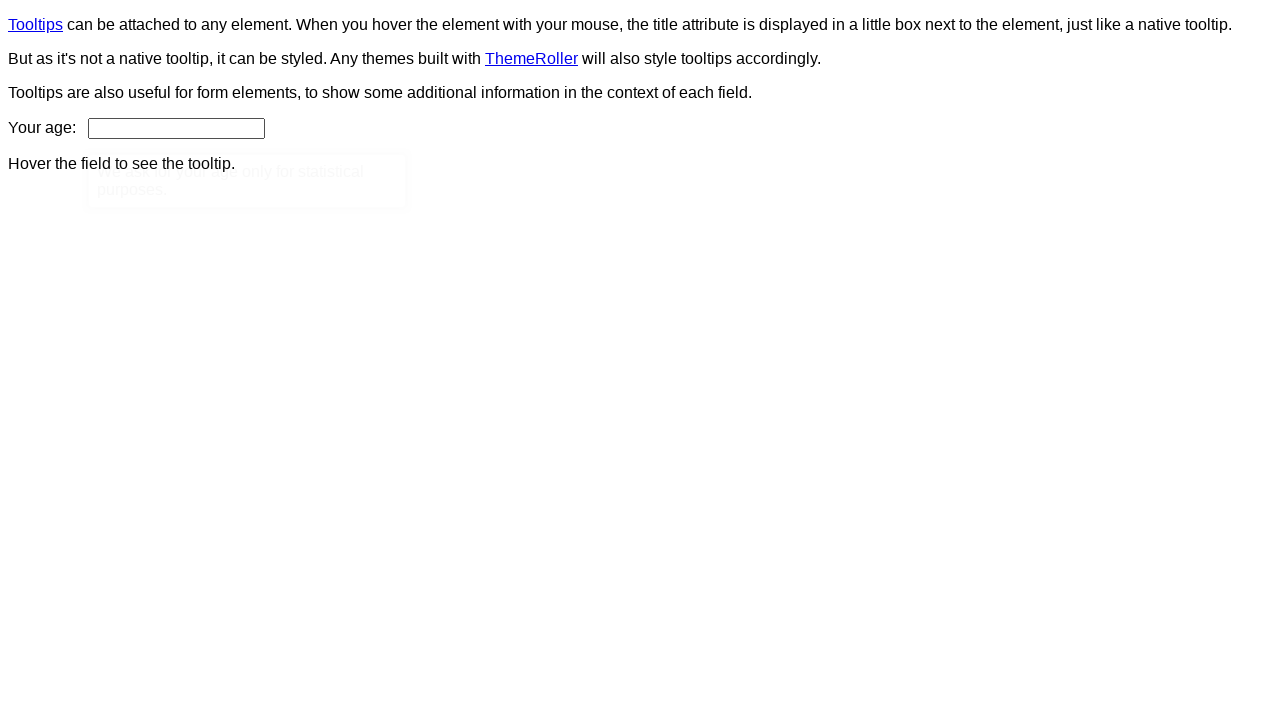

Tooltip appeared and became visible
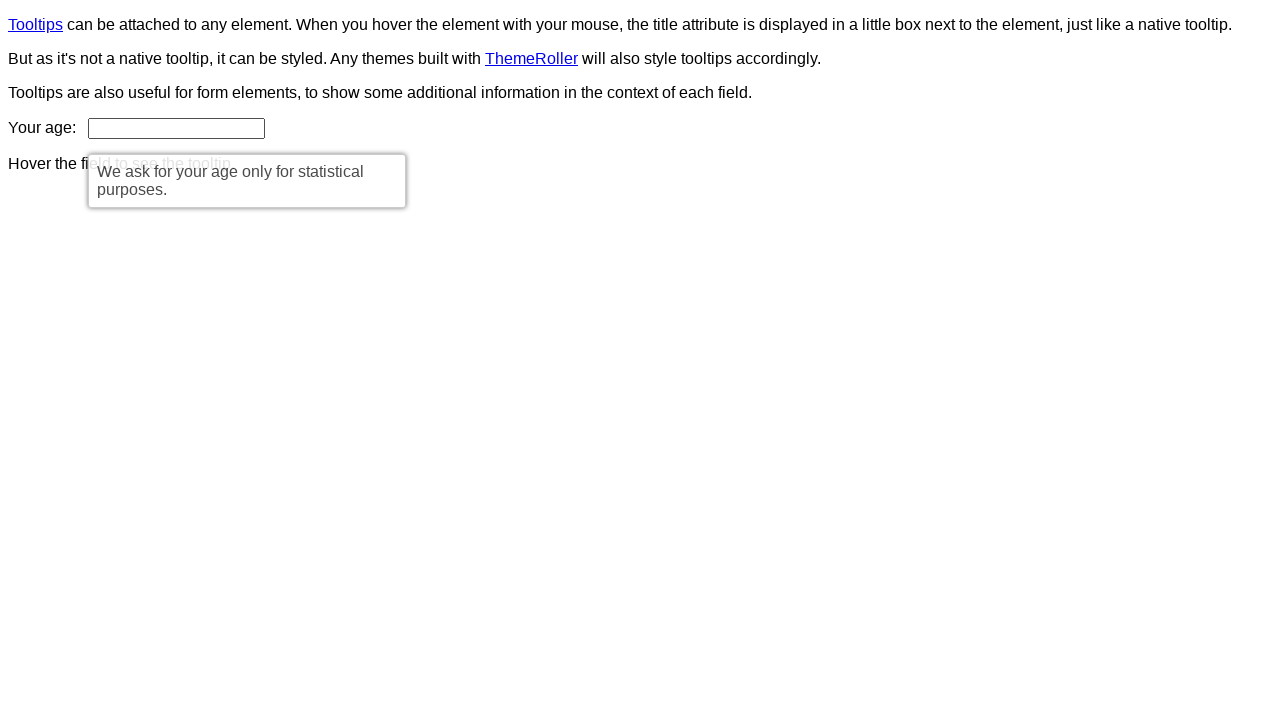

Verified tooltip text matches expected message: 'We ask for your age only for statistical purposes.'
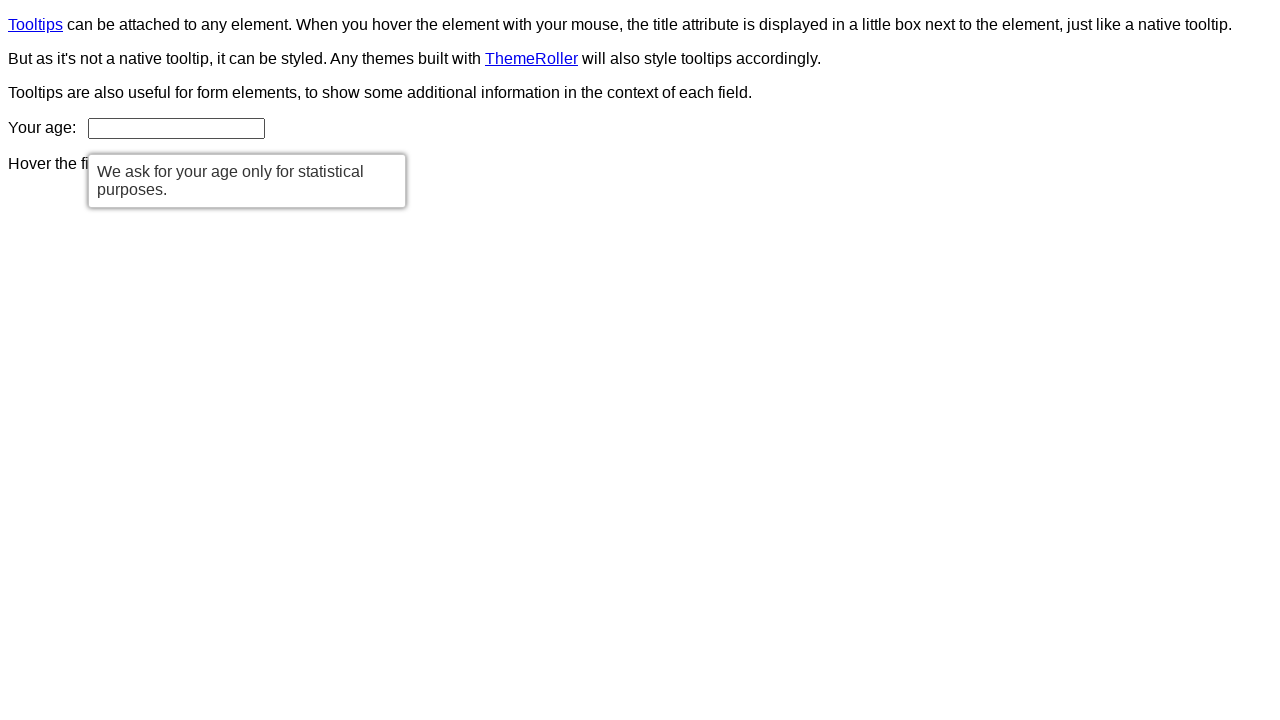

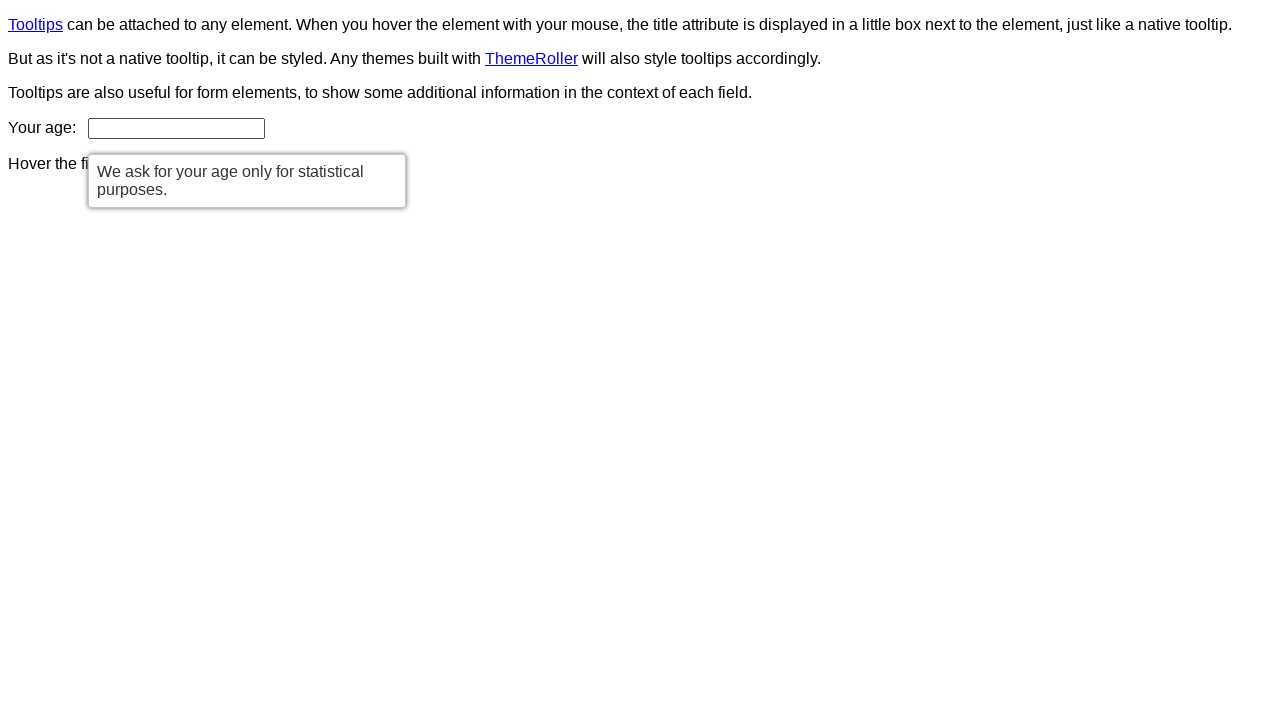